Navigates to testotomasyonu website and verifies the URL contains the expected content

Starting URL: https://www.testotomasyonu.com

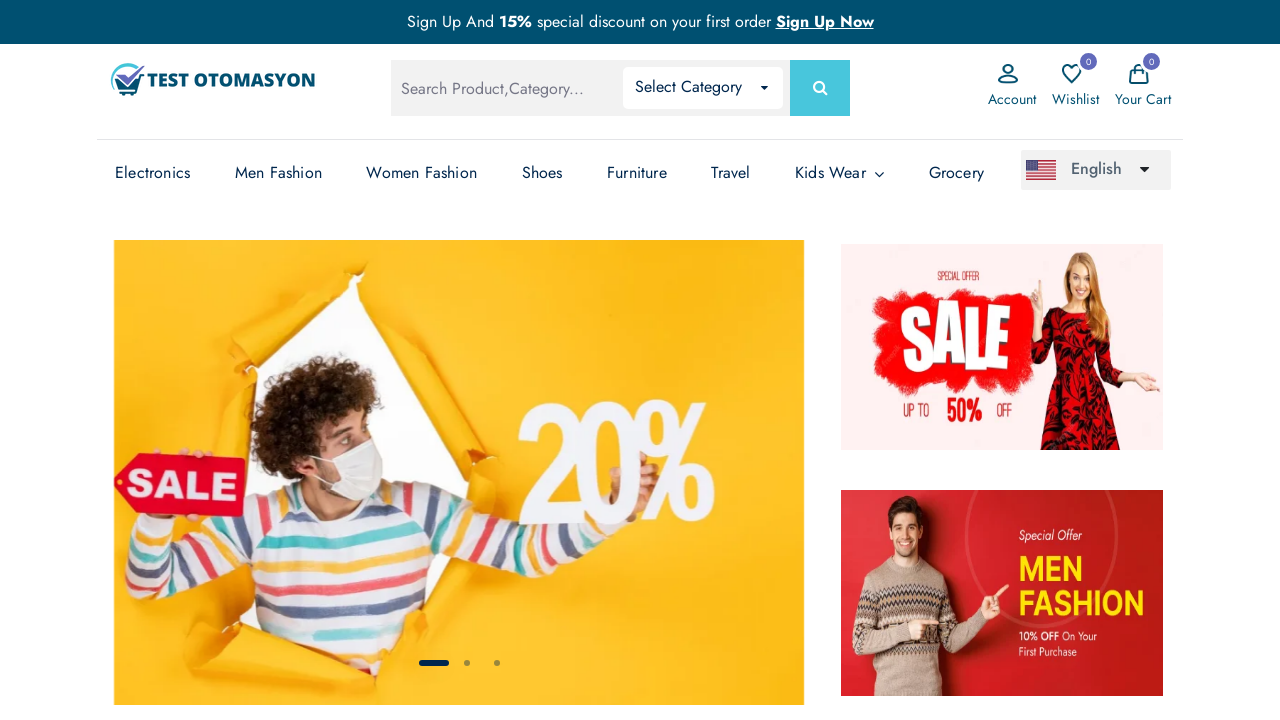

Waited for page to load - DOM content loaded
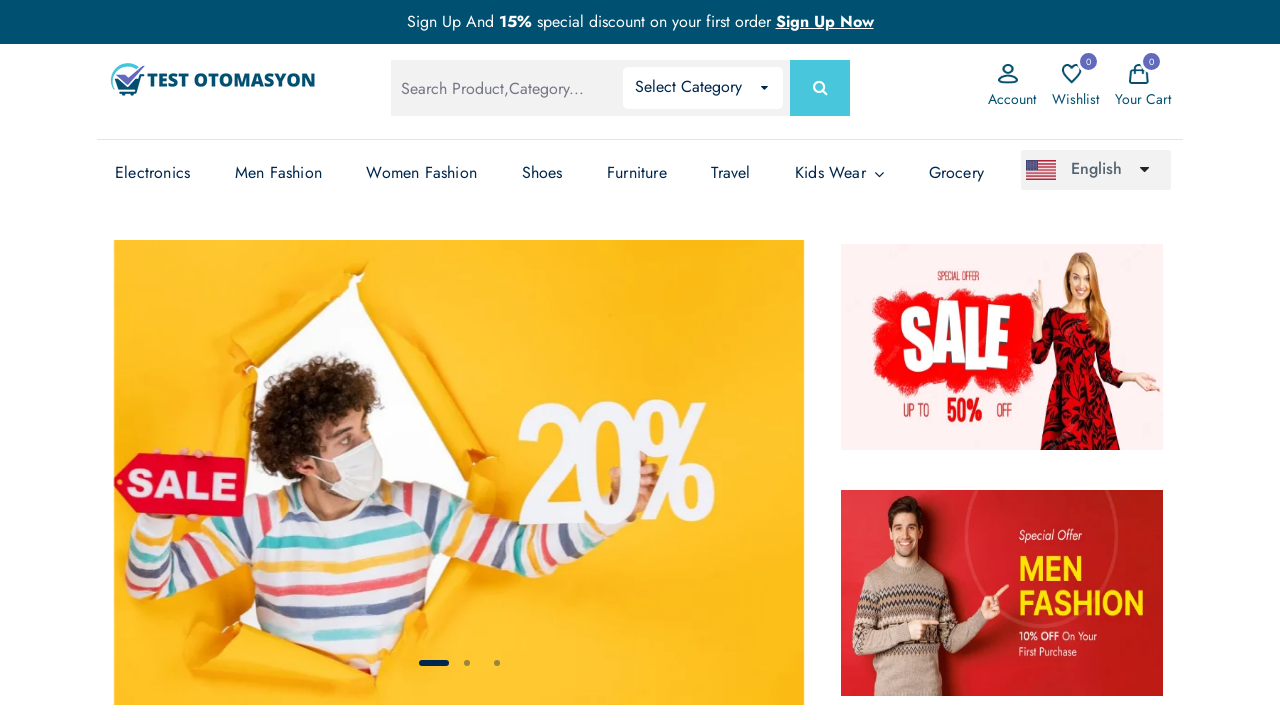

Verified URL contains 'testotomasyonu'
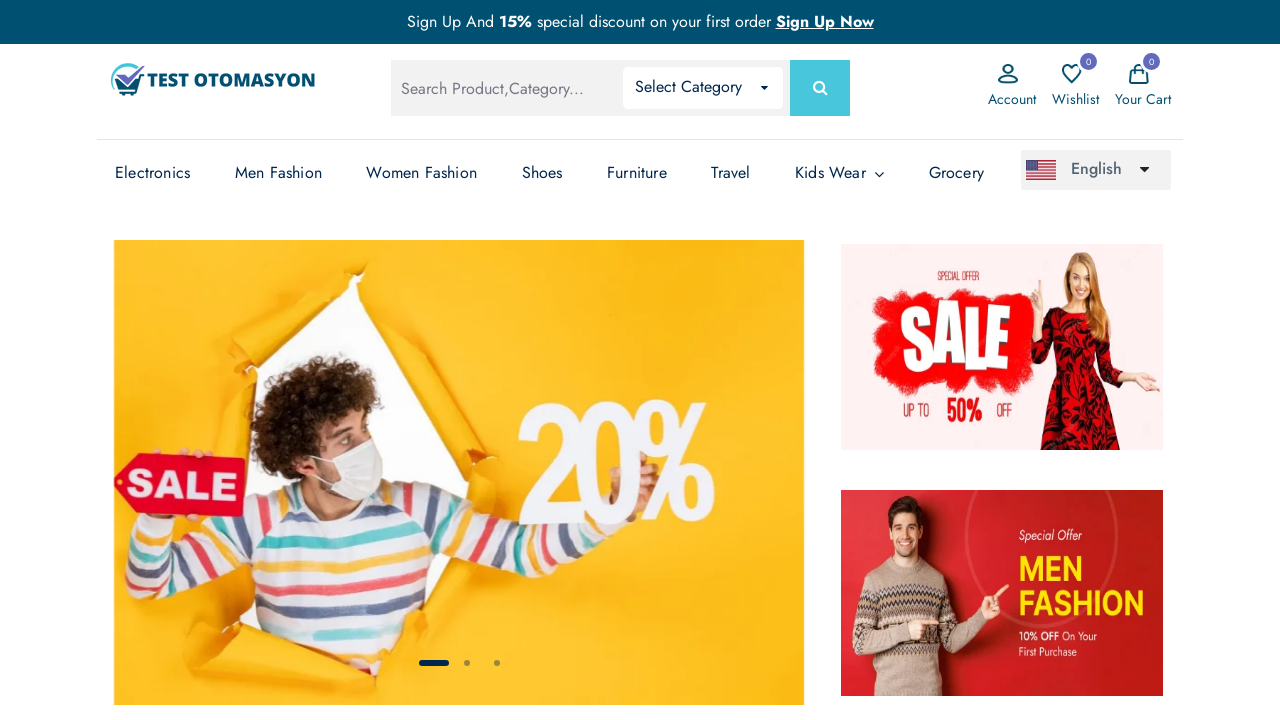

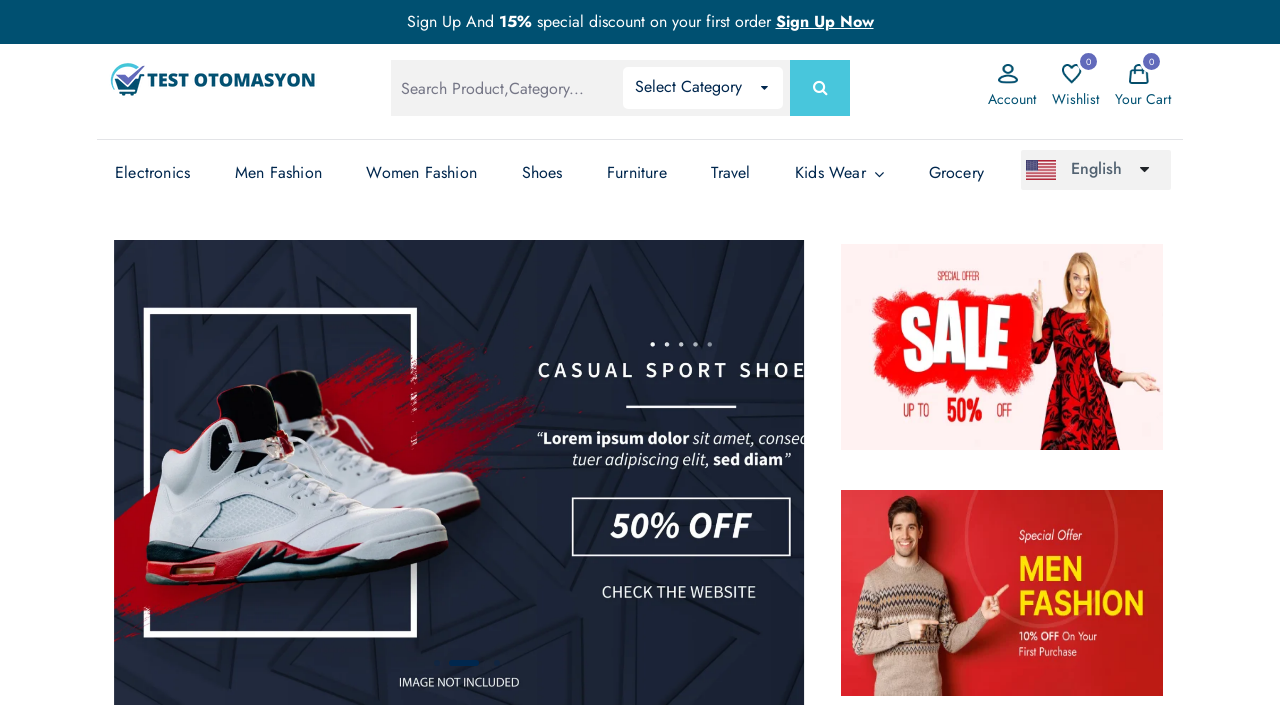